Tests the error message when attempting to login with a locked out user account

Starting URL: https://www.saucedemo.com/

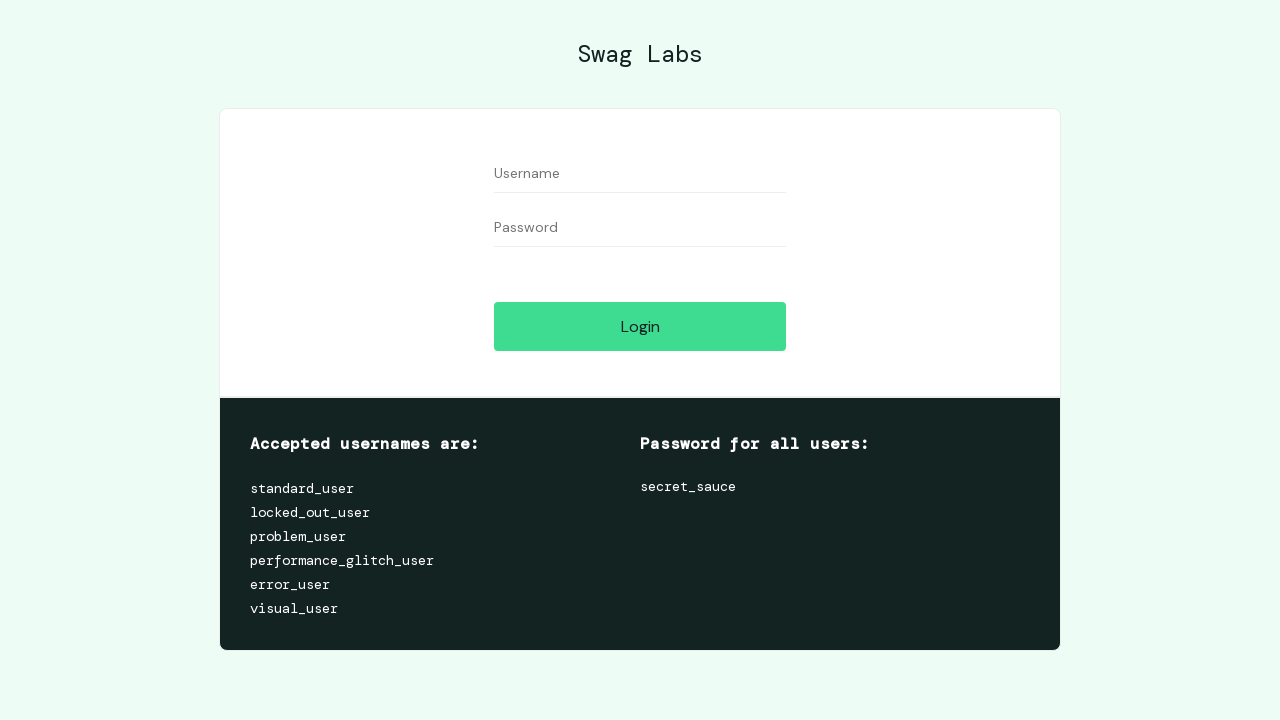

Filled username field with 'locked_out_user' on #user-name
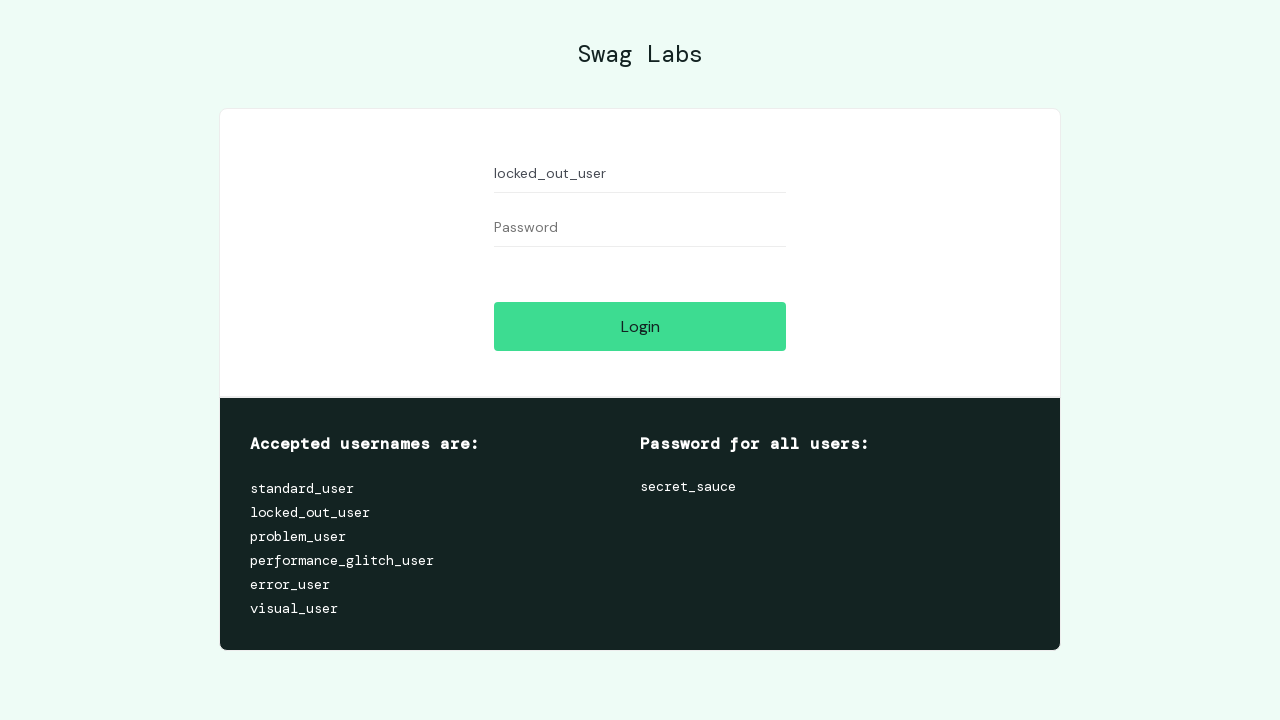

Filled password field with 'secret_sauce' on #password
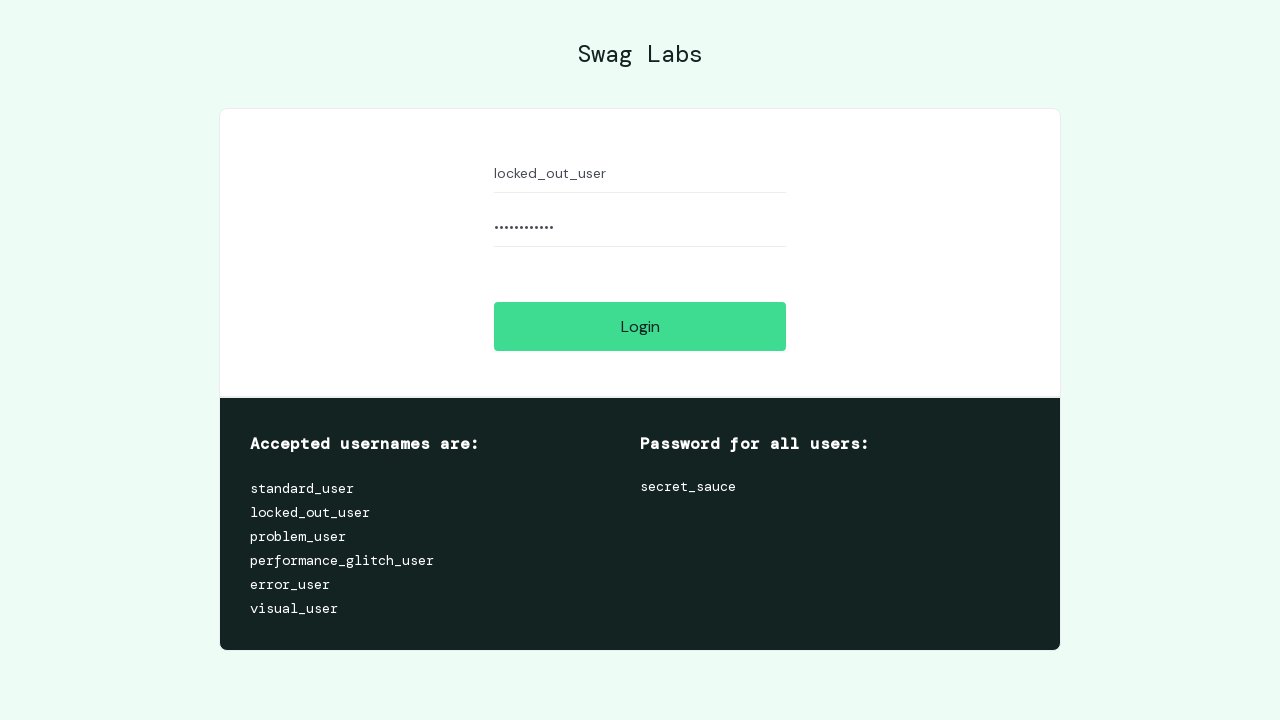

Clicked login button at (640, 326) on #login-button
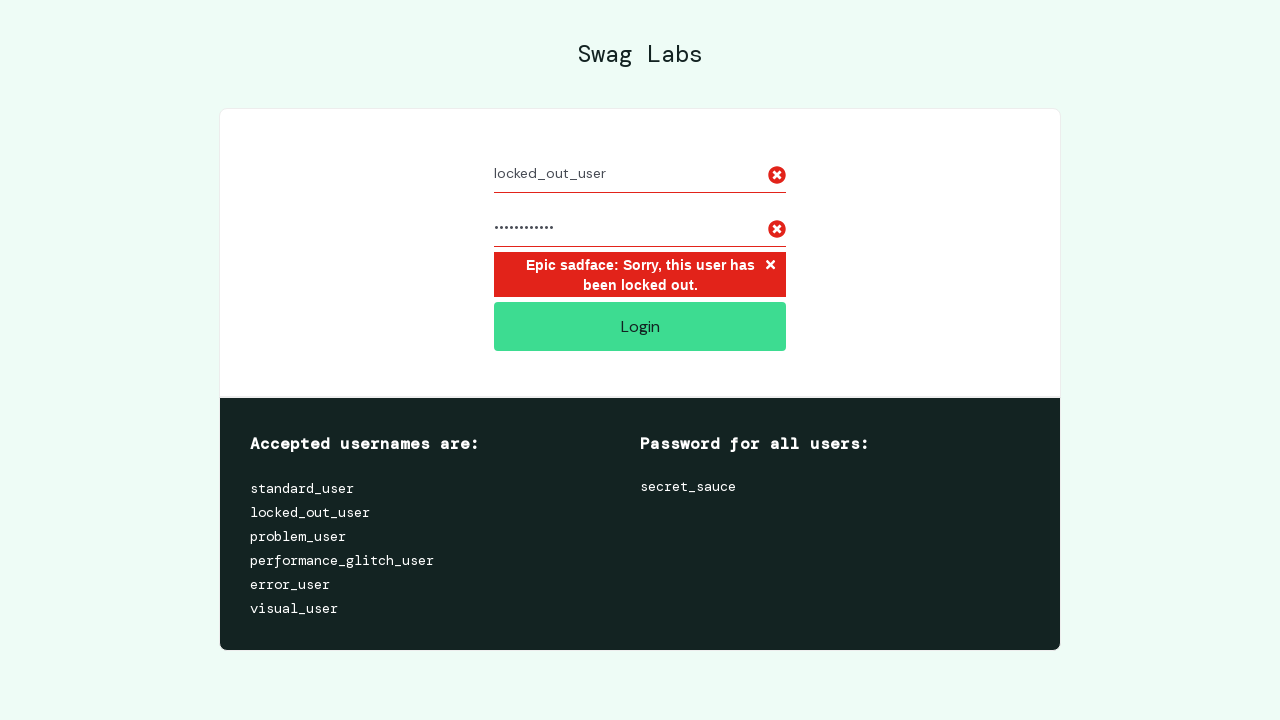

Verified locked user error message appeared
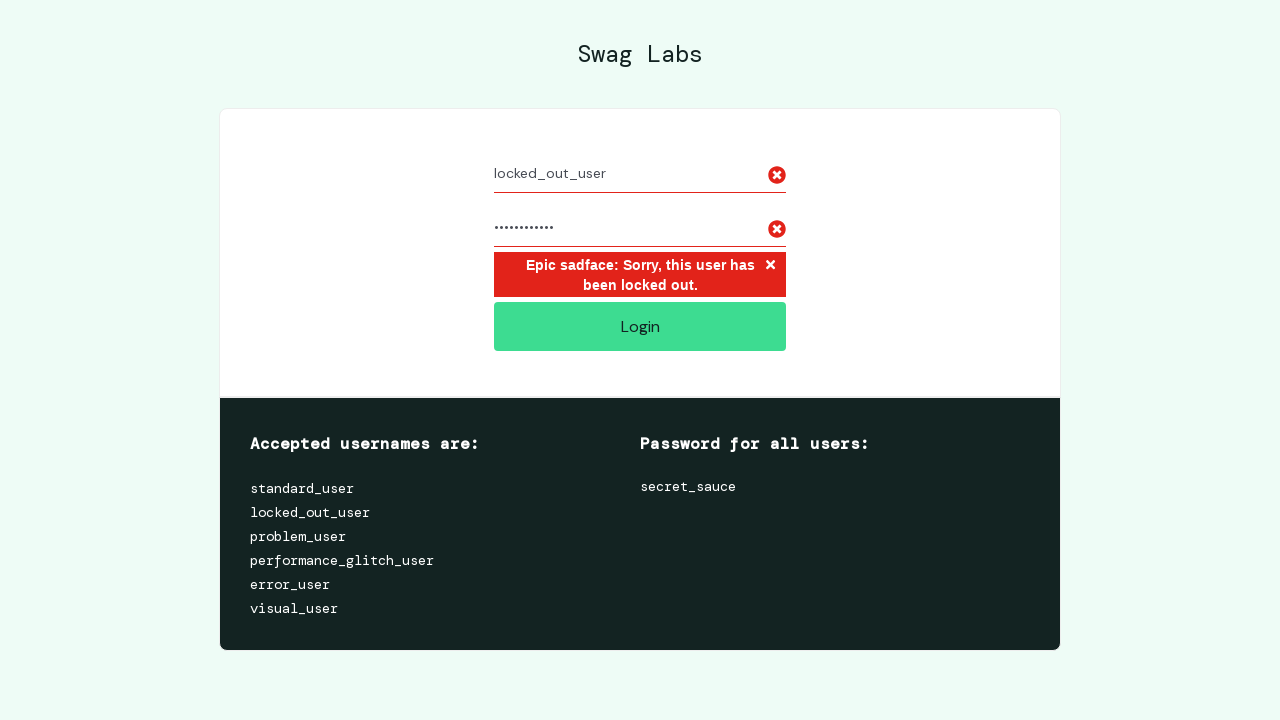

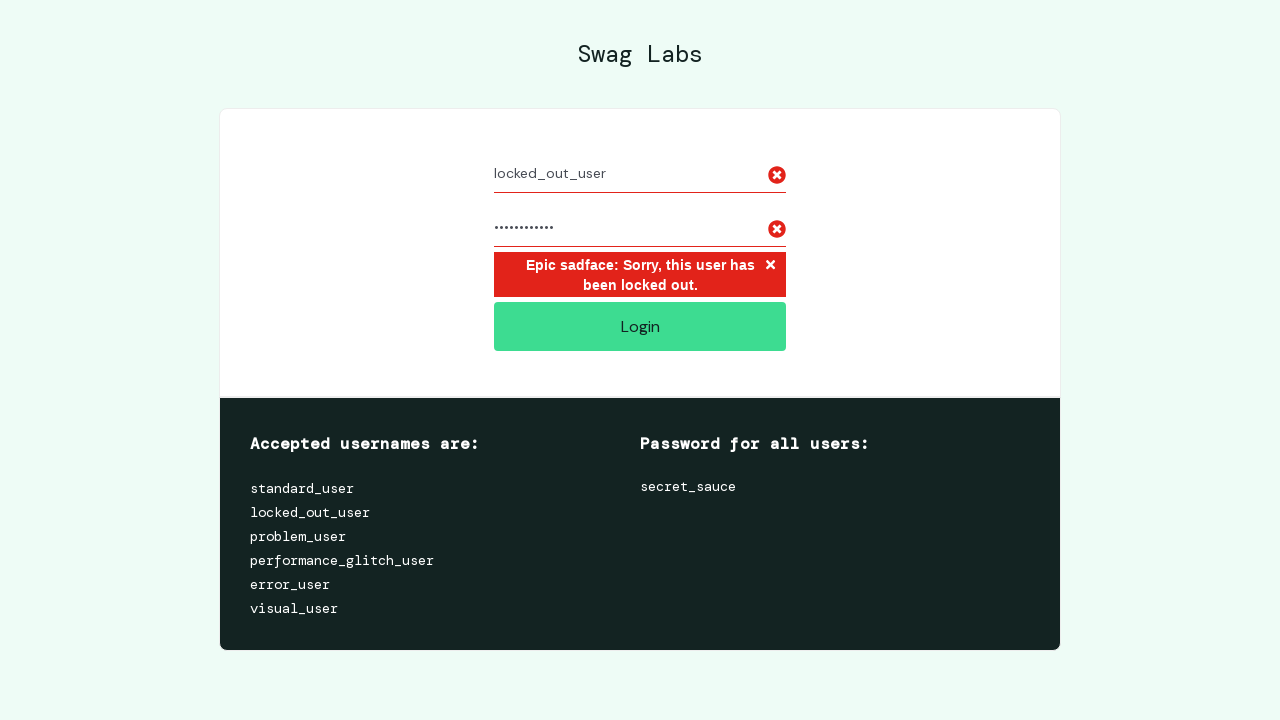